Tests simple JavaScript alert by clicking the alert button and accepting the alert dialog

Starting URL: https://demoqa.com/alerts

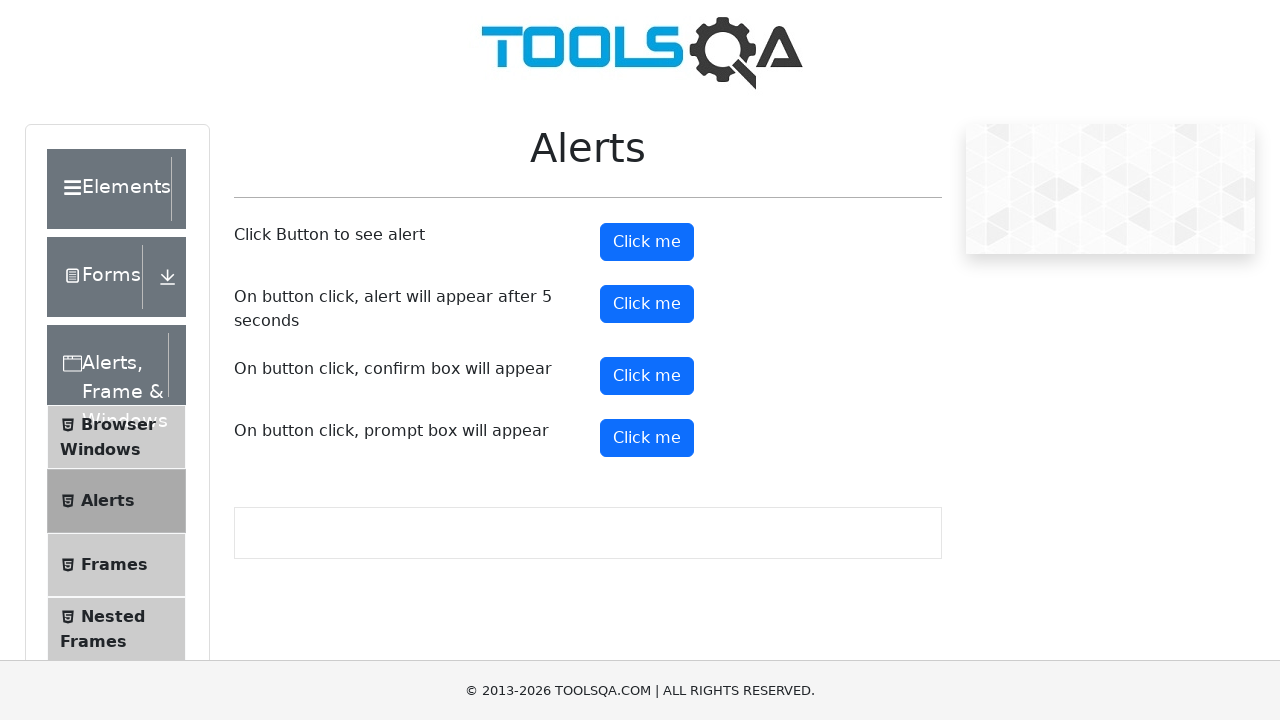

Set up dialog handler to accept alerts
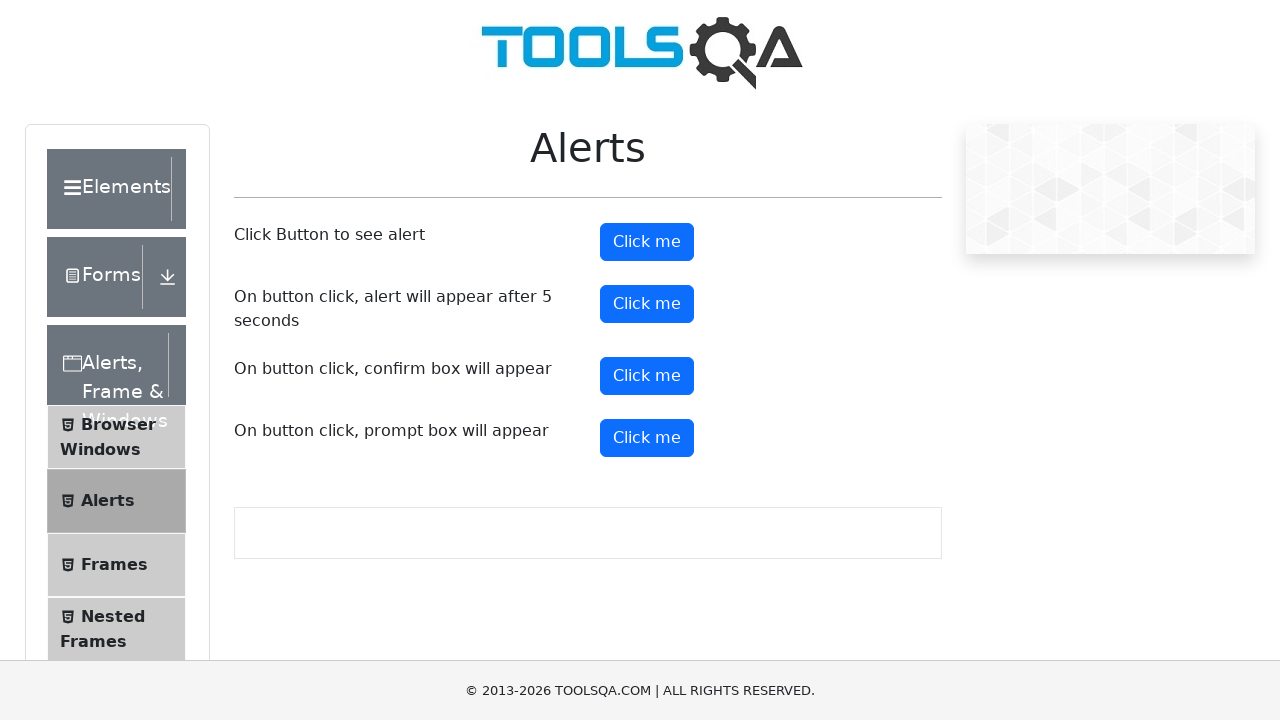

Clicked the alert button at (647, 242) on #alertButton
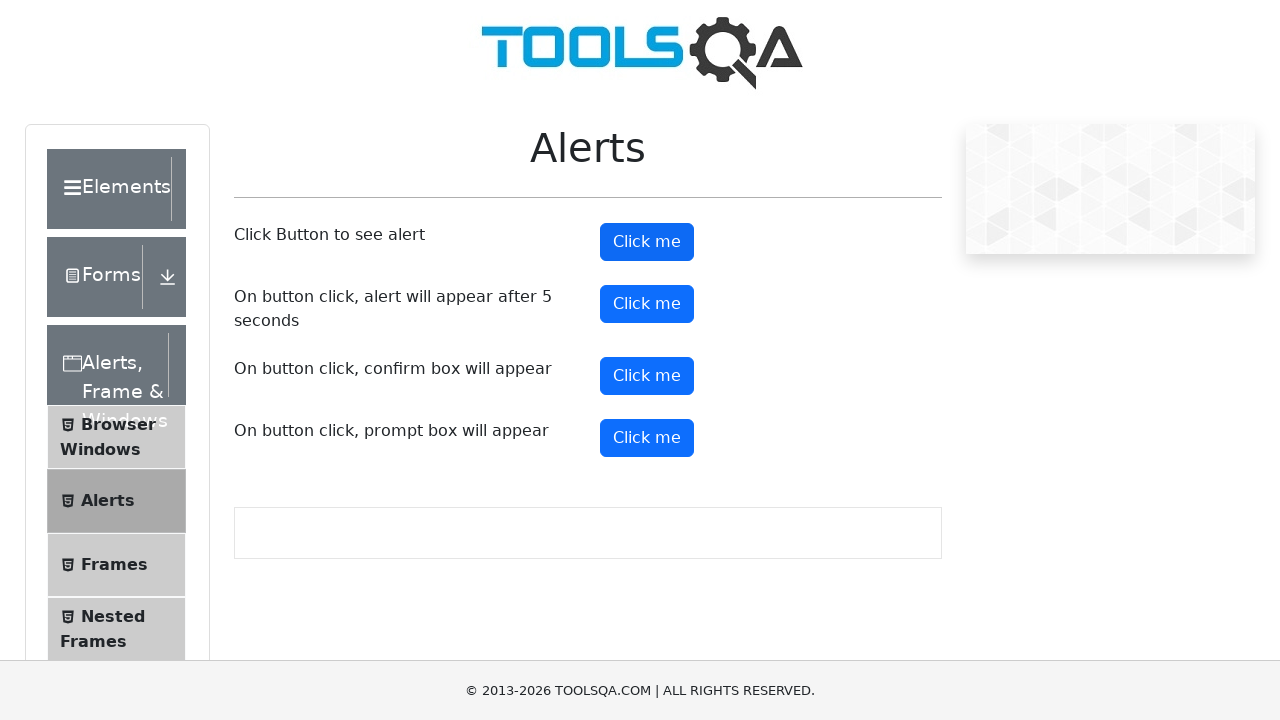

Waited for dialog to be handled
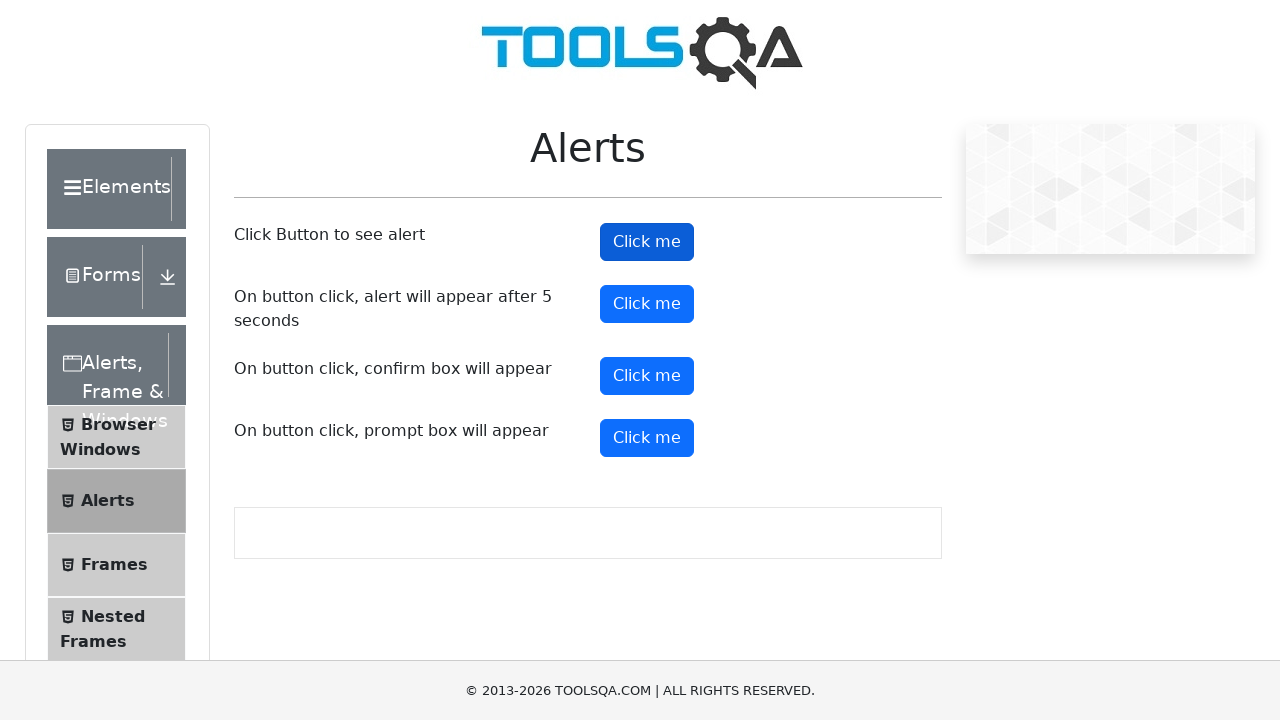

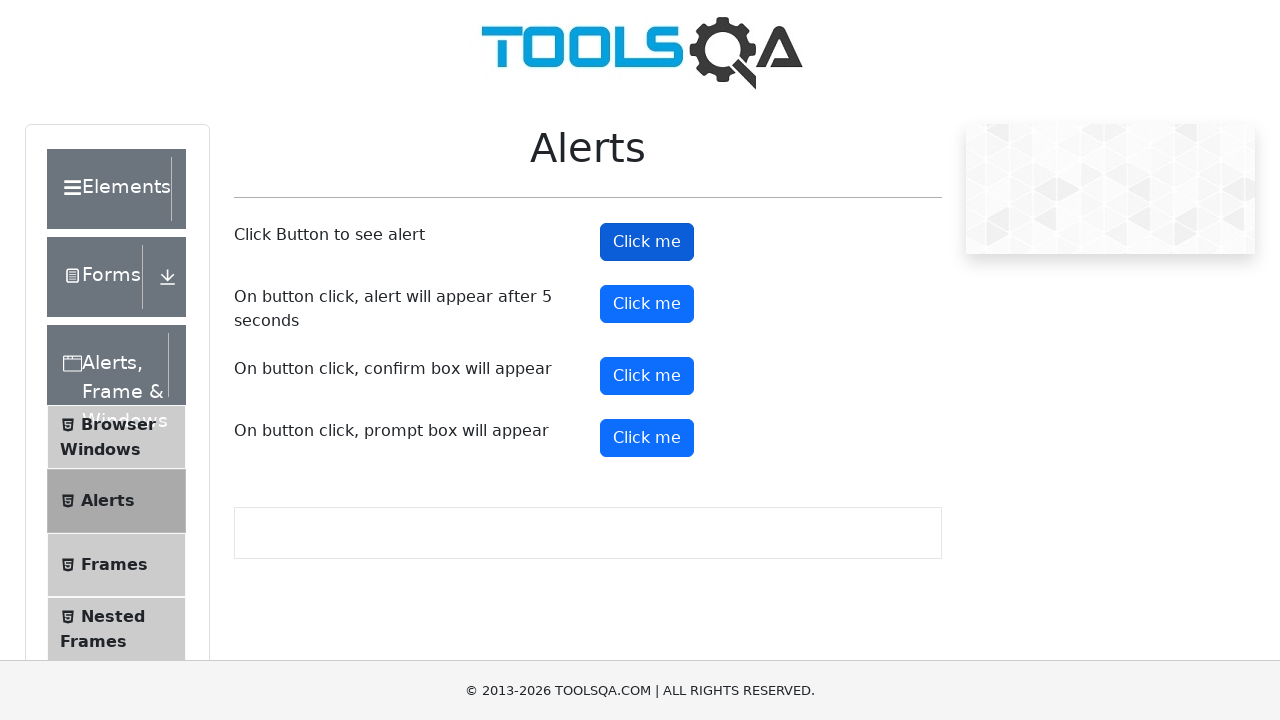